Tests radio button and checkbox selection functionality by clicking on age radio button and development checkbox, verifying selection state, and then unselecting the checkbox.

Starting URL: https://automationfc.github.io/basic-form/index.html

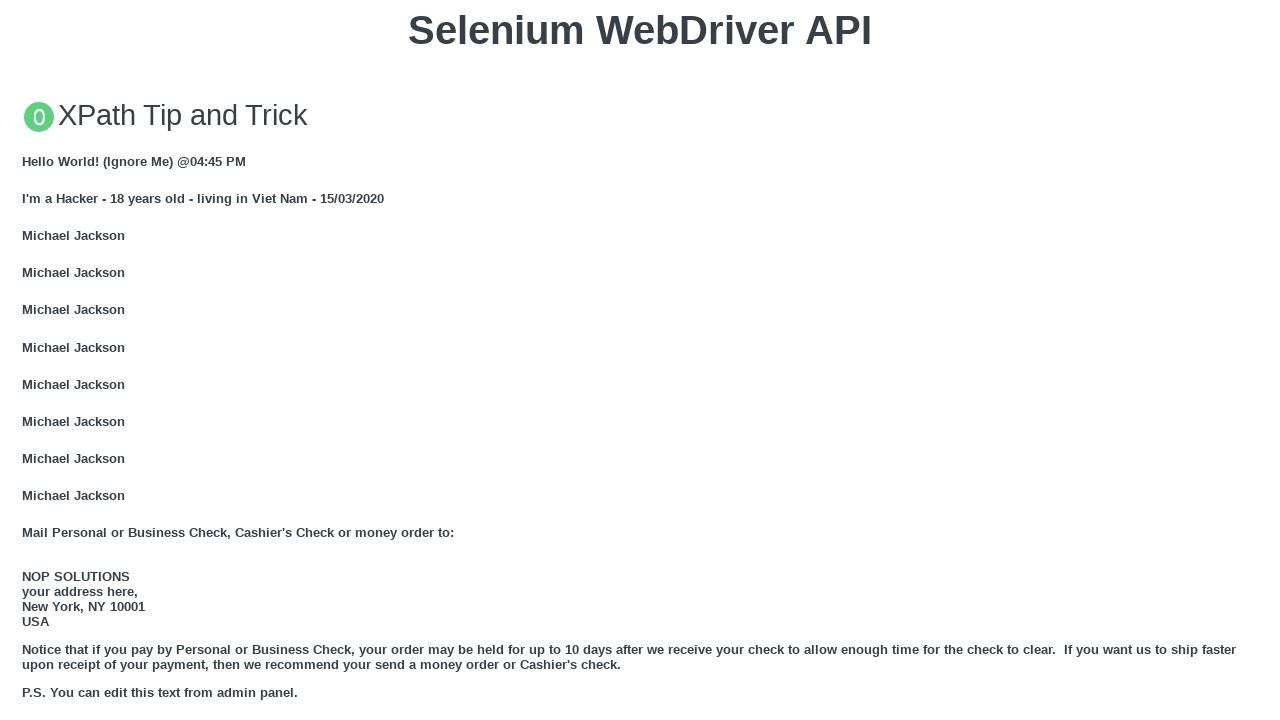

Waited for 'Under 18' radio button to load
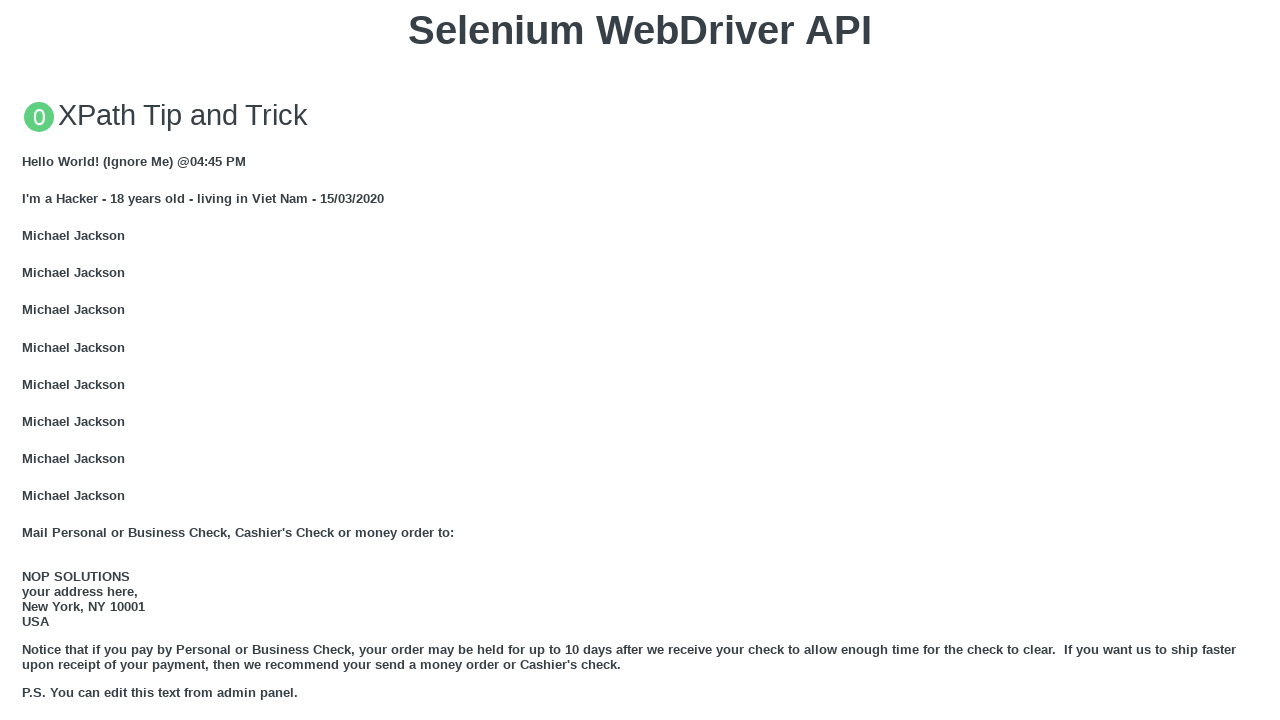

Clicked on 'Under 18' radio button at (28, 360) on input#under_18
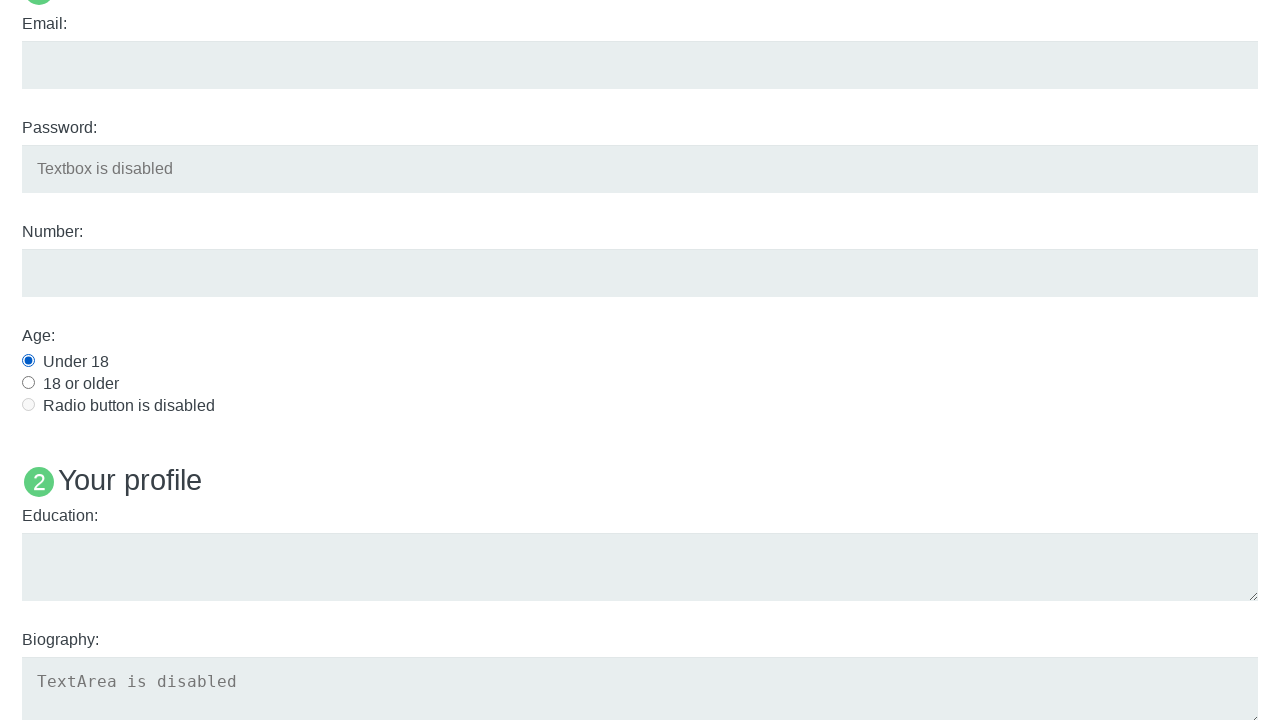

Clicked on 'Development' checkbox at (28, 361) on input#development
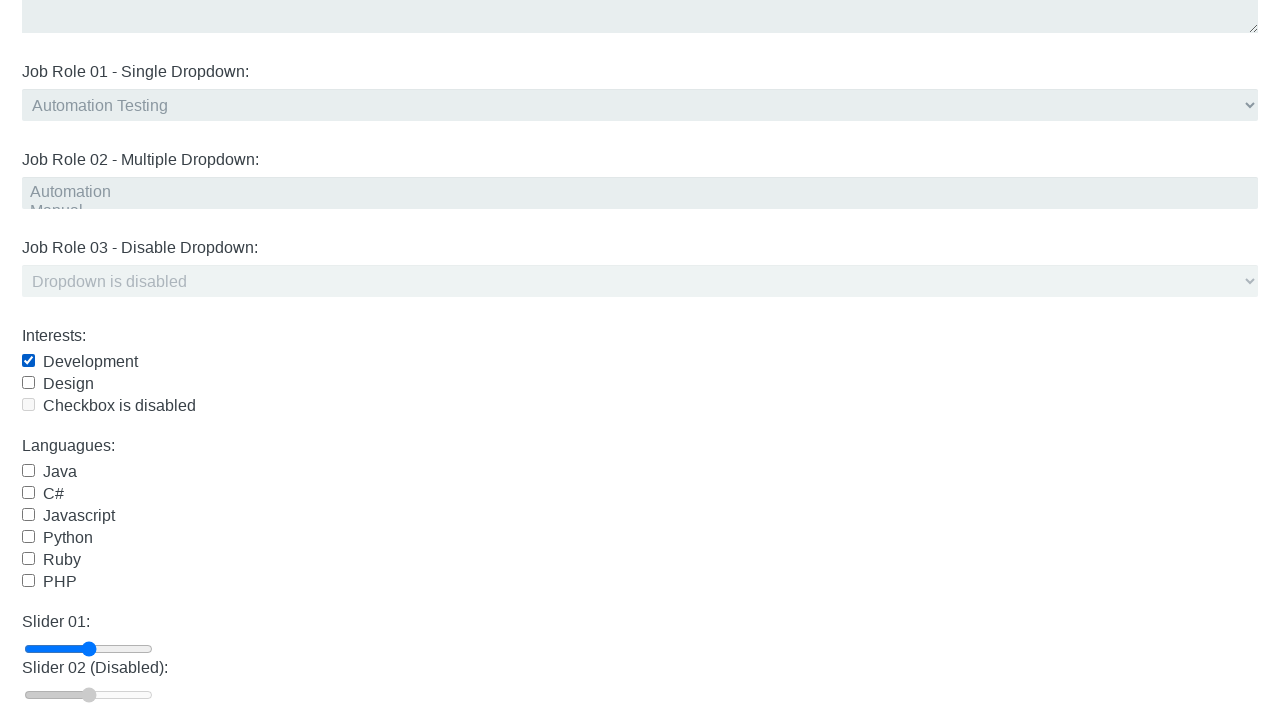

Verified 'Under 18' radio button is selected
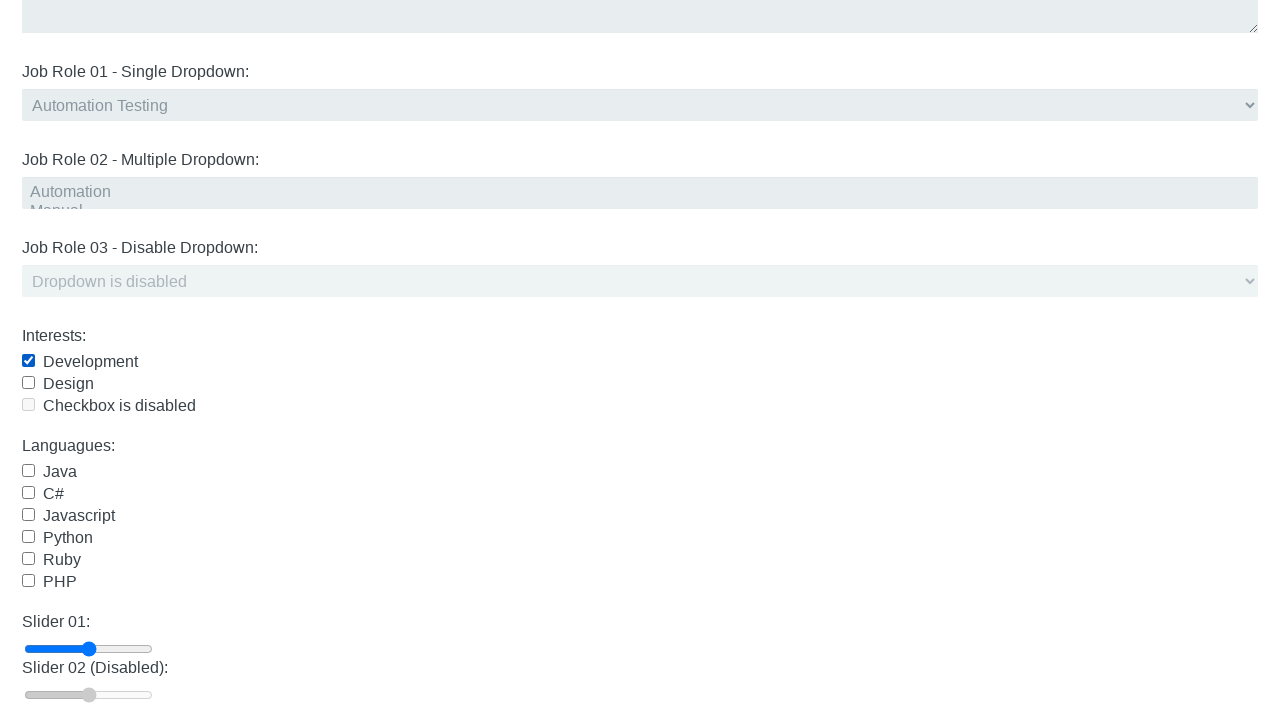

Verified 'Development' checkbox is selected
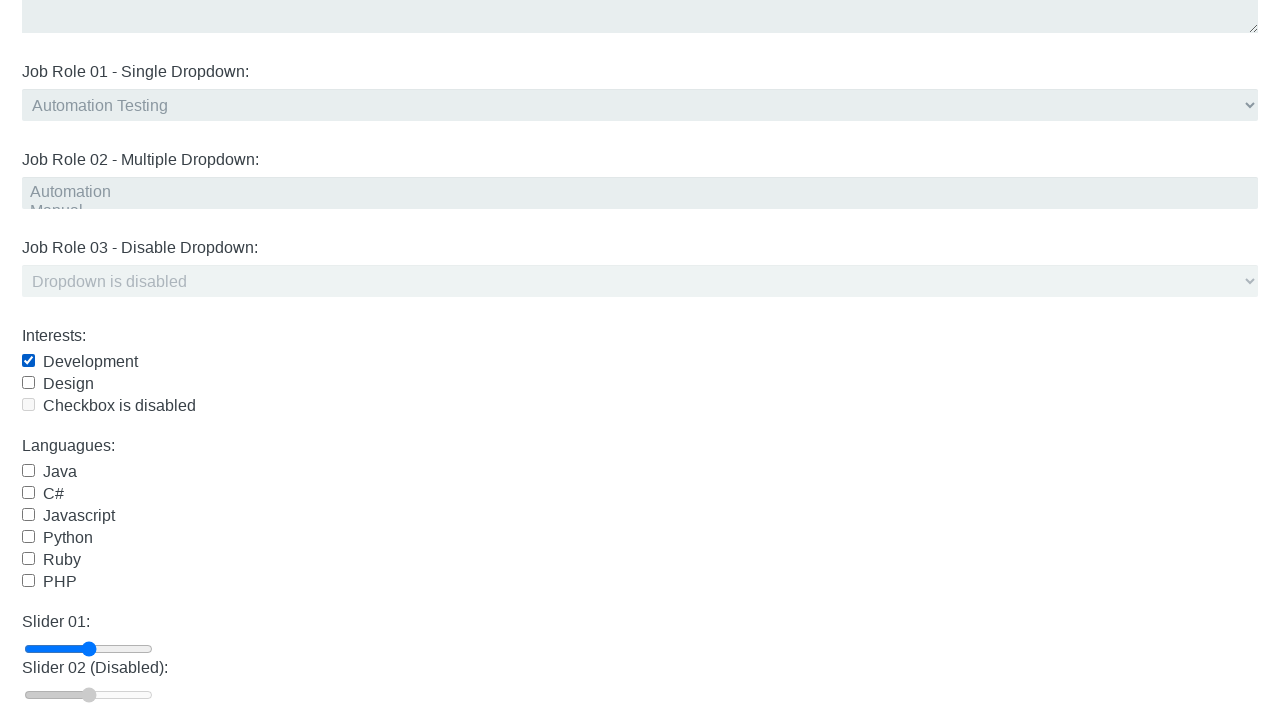

Clicked on 'Development' checkbox to unselect it at (28, 361) on input#development
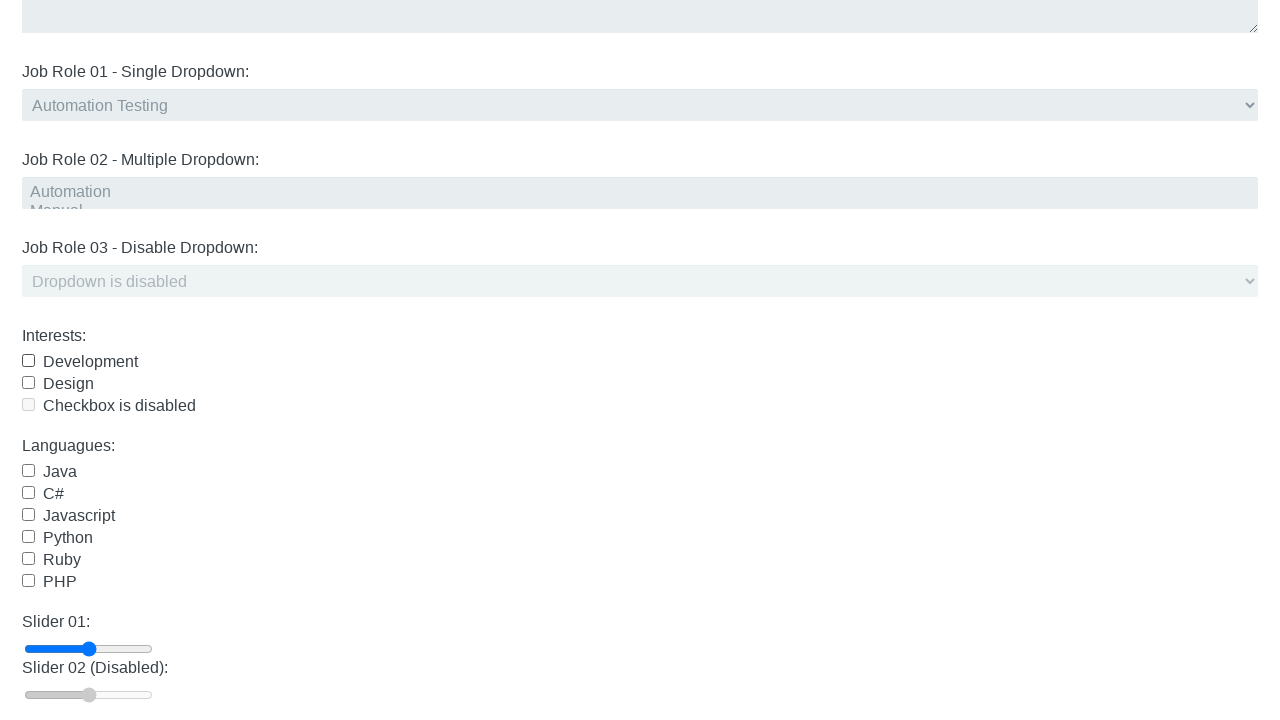

Verified 'Development' checkbox is now unselected
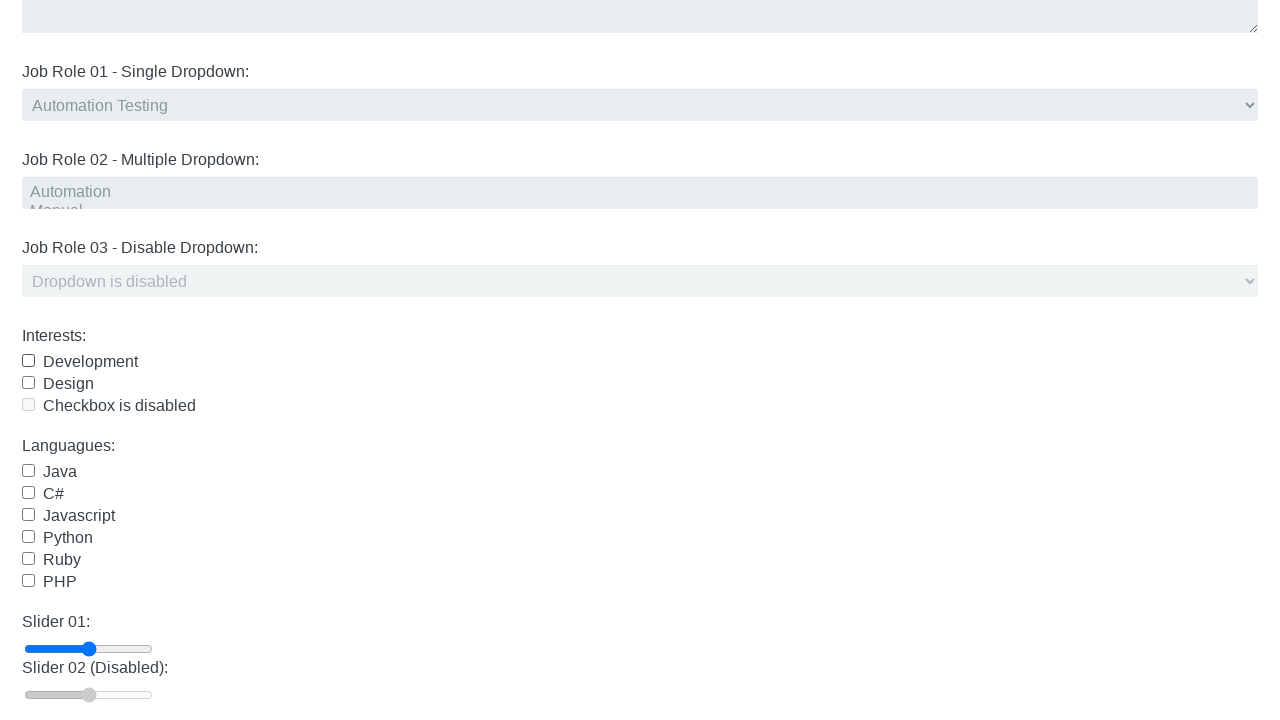

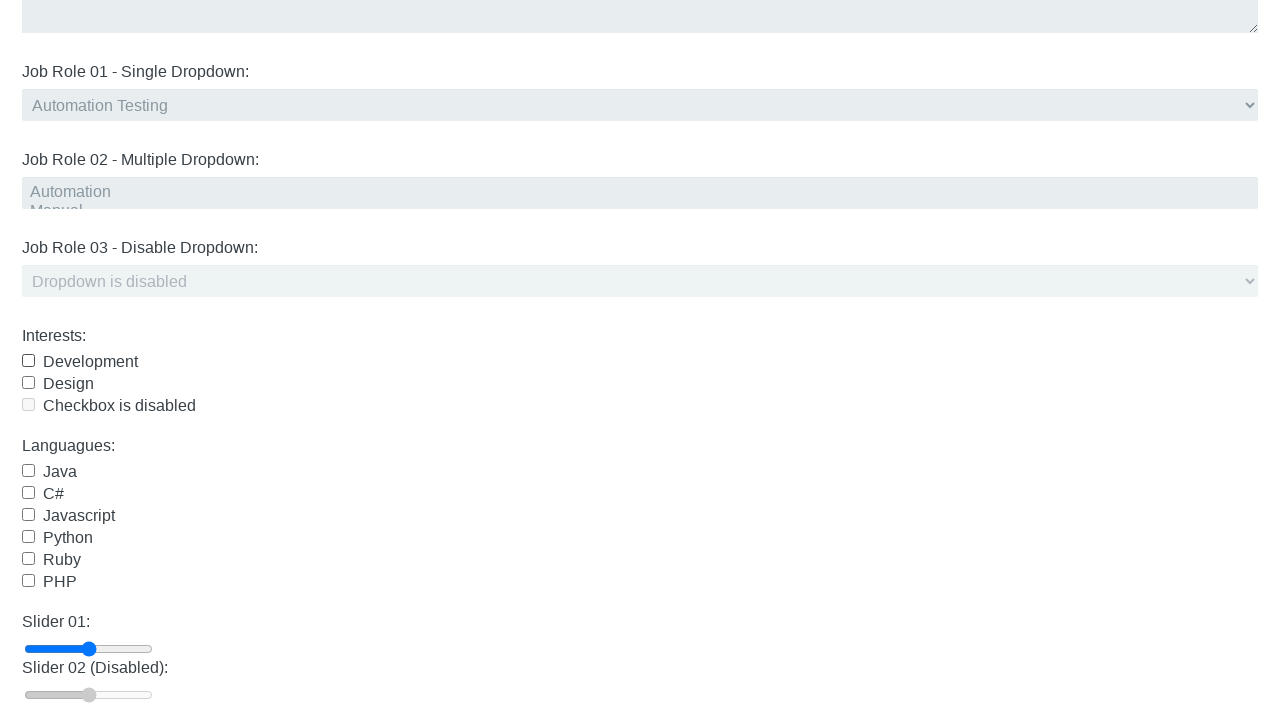